Tests clicking a button identified by its CSS class attribute on the UI Testing Playground class attribute page by sending a Return key press to the primary button.

Starting URL: http://uitestingplayground.com/classattr

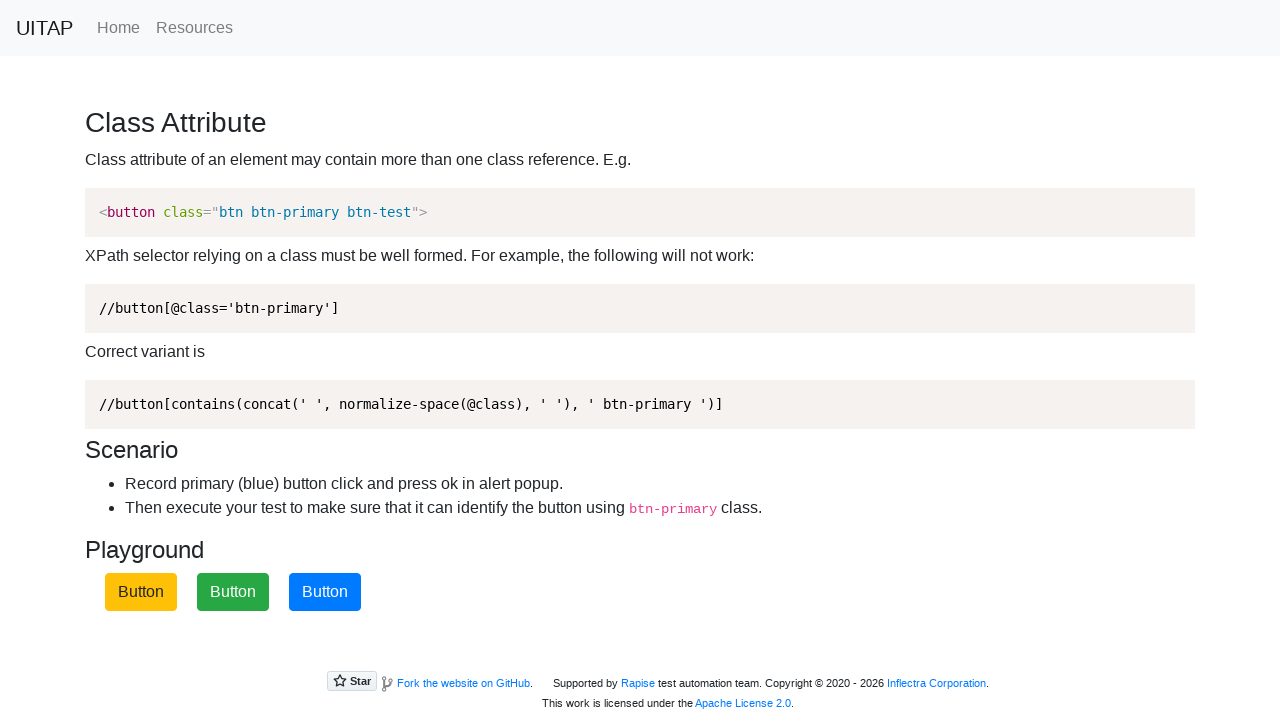

Navigated to UI Testing Playground class attribute page
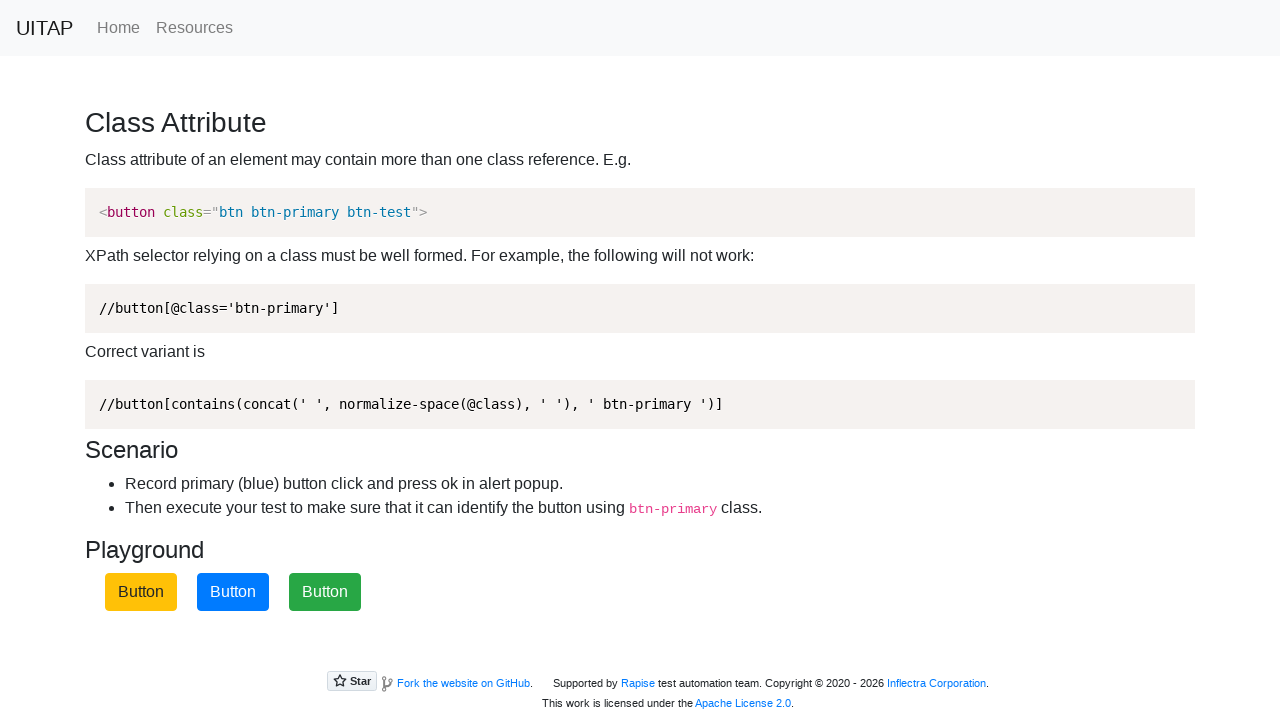

Located the primary button by CSS class attribute
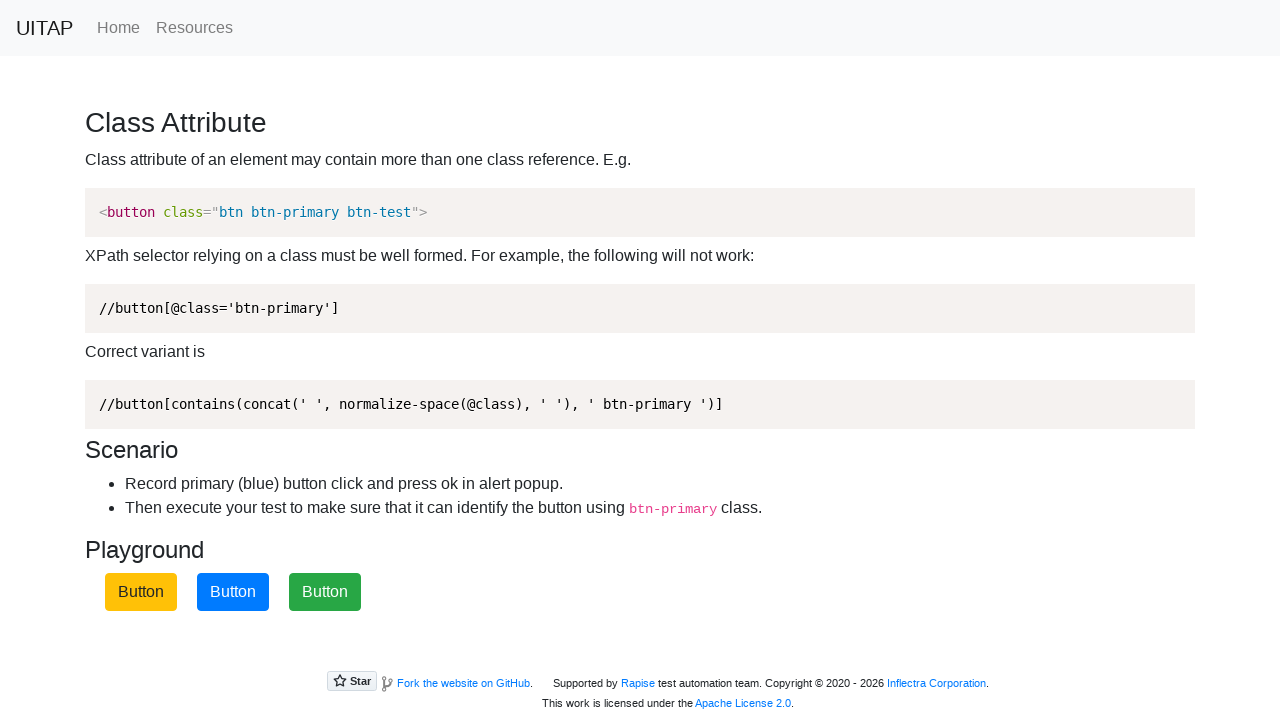

Pressed Enter key on the primary button on xpath=//button[contains(@class, "btn-primary")]
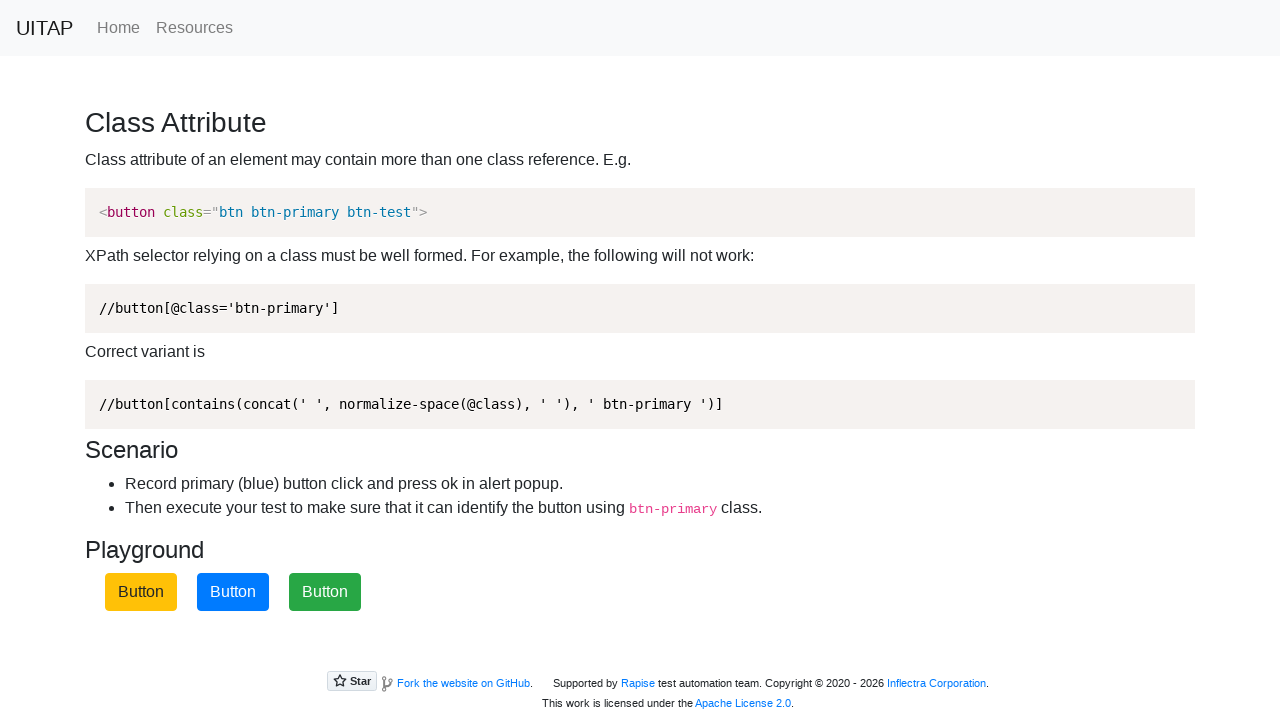

Waited for alert response after button press
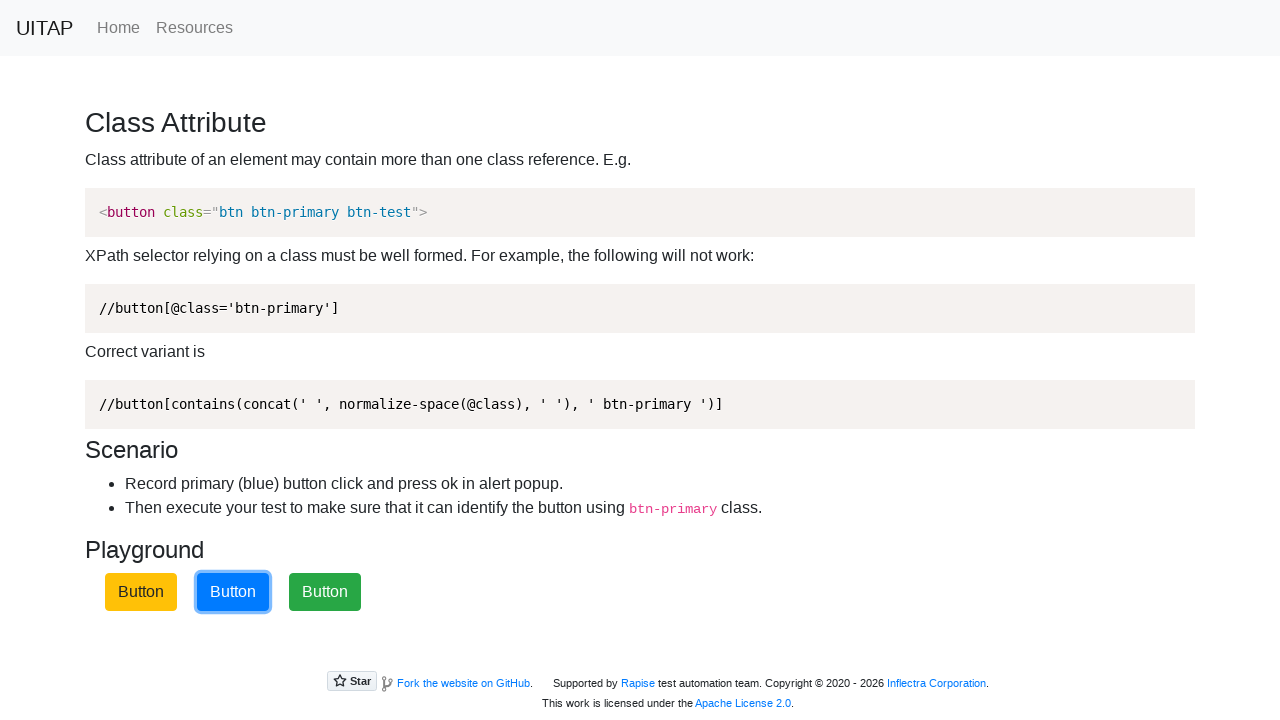

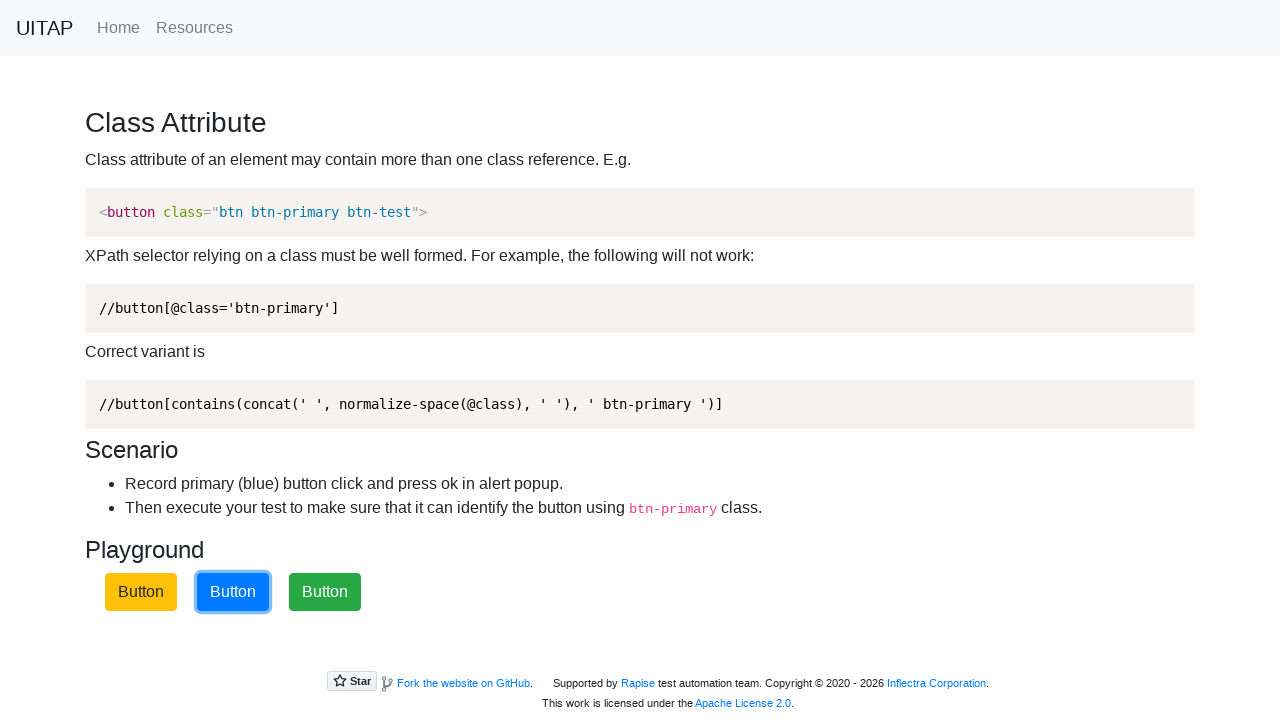